Tests various form interactions including clicking checkboxes, selecting radio buttons, filling password field, submitting form, and adding item to cart

Starting URL: https://rahulshettyacademy.com/angularpractice/

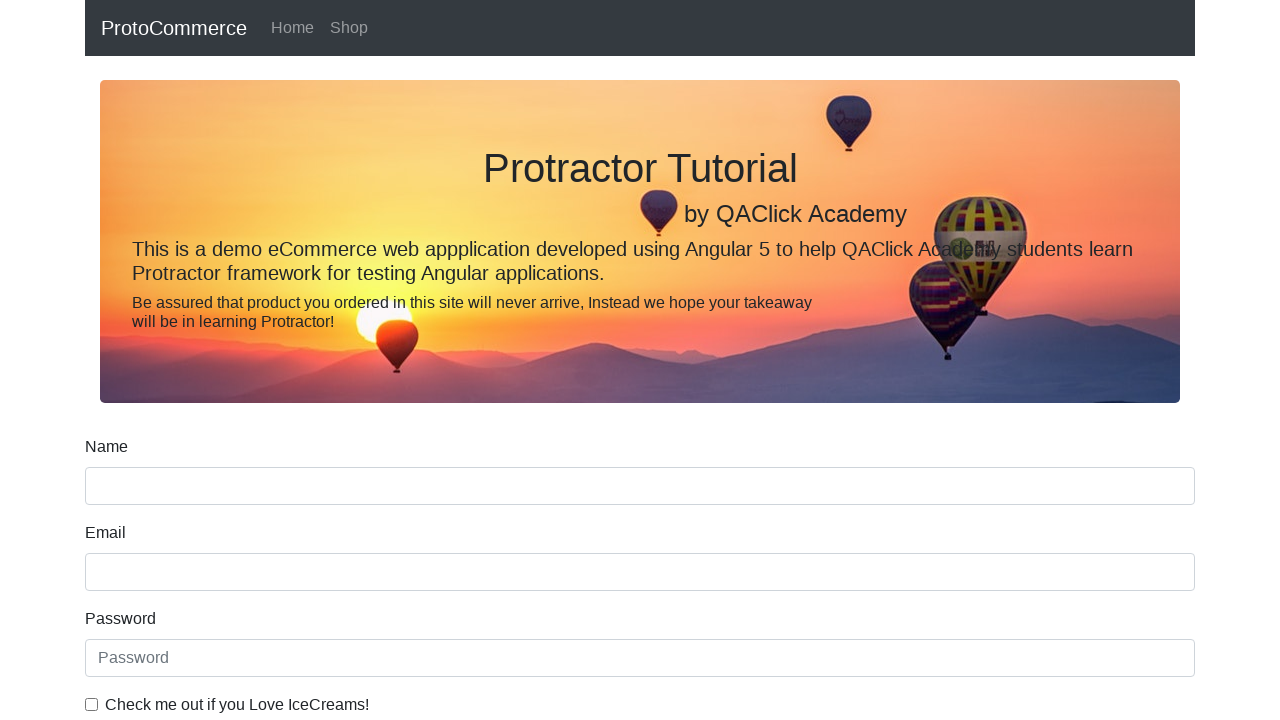

Clicked checkbox for 'Check me out if you Love IceCreams!' at (92, 704) on internal:label="Check me out if you Love IceCreams!"i
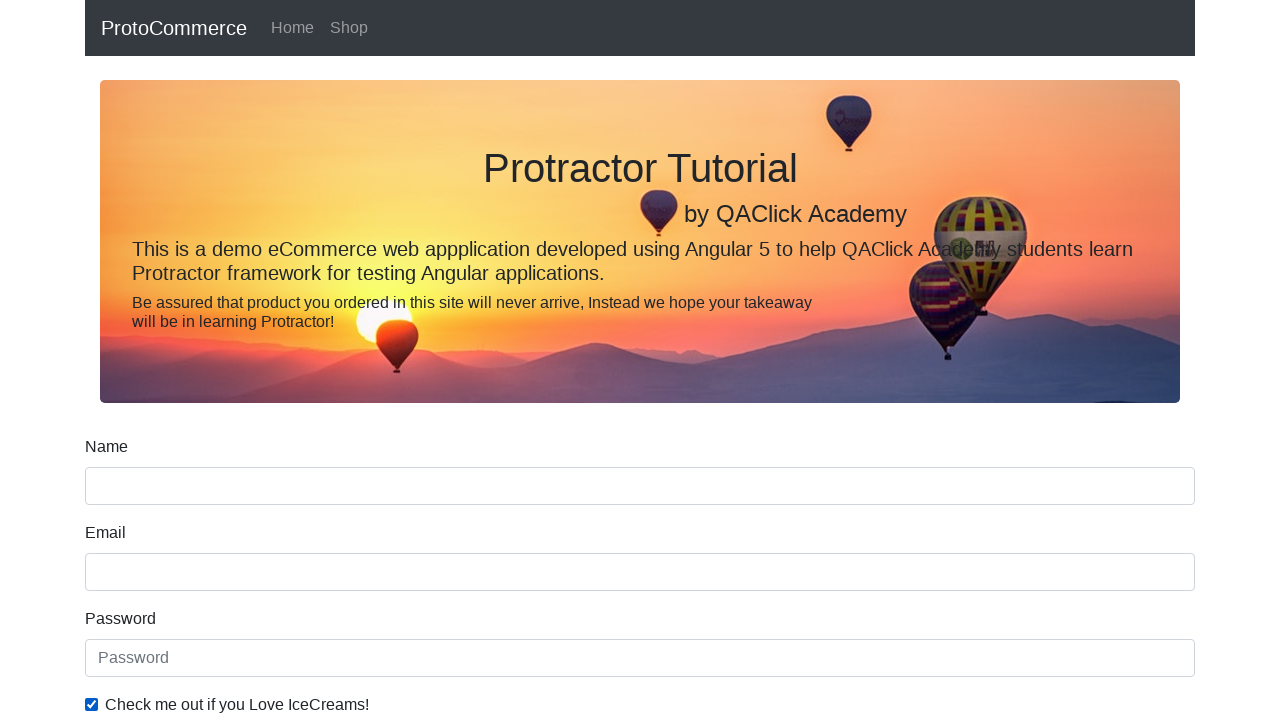

Selected 'Employed' radio button at (326, 360) on internal:label="Employed"i
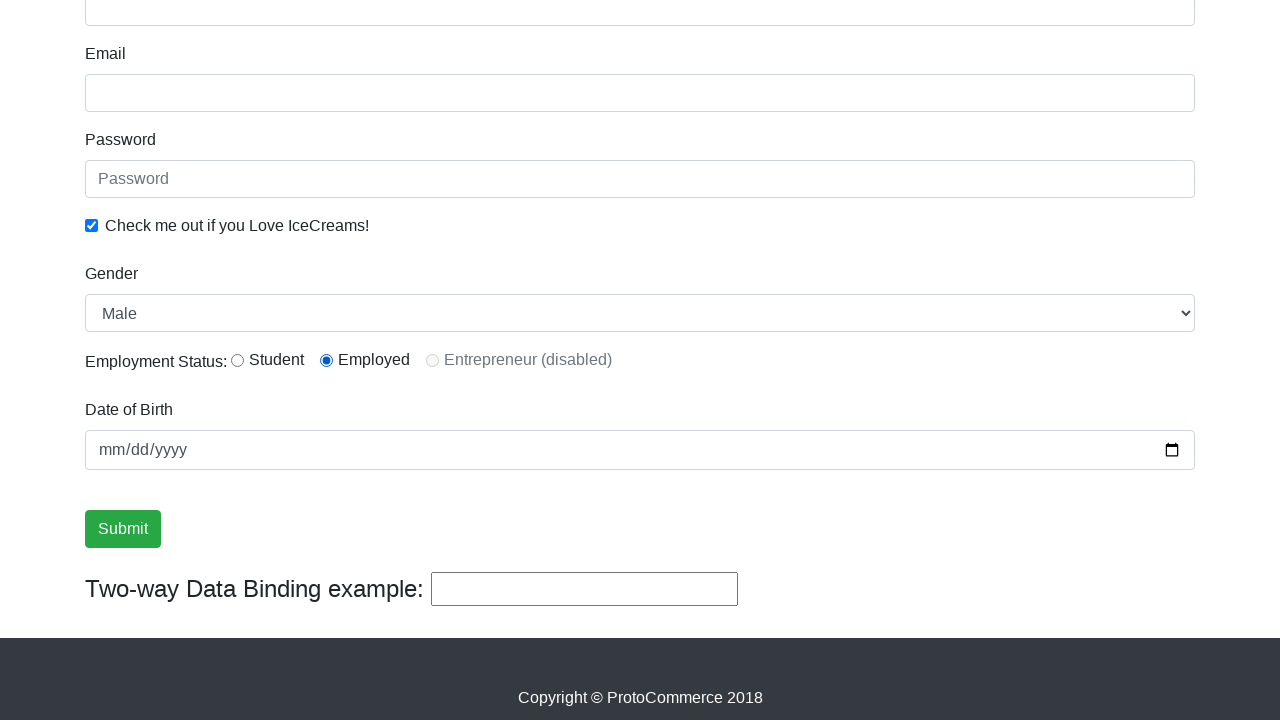

Selected 'Male' from Gender dropdown on internal:label="Gender"i
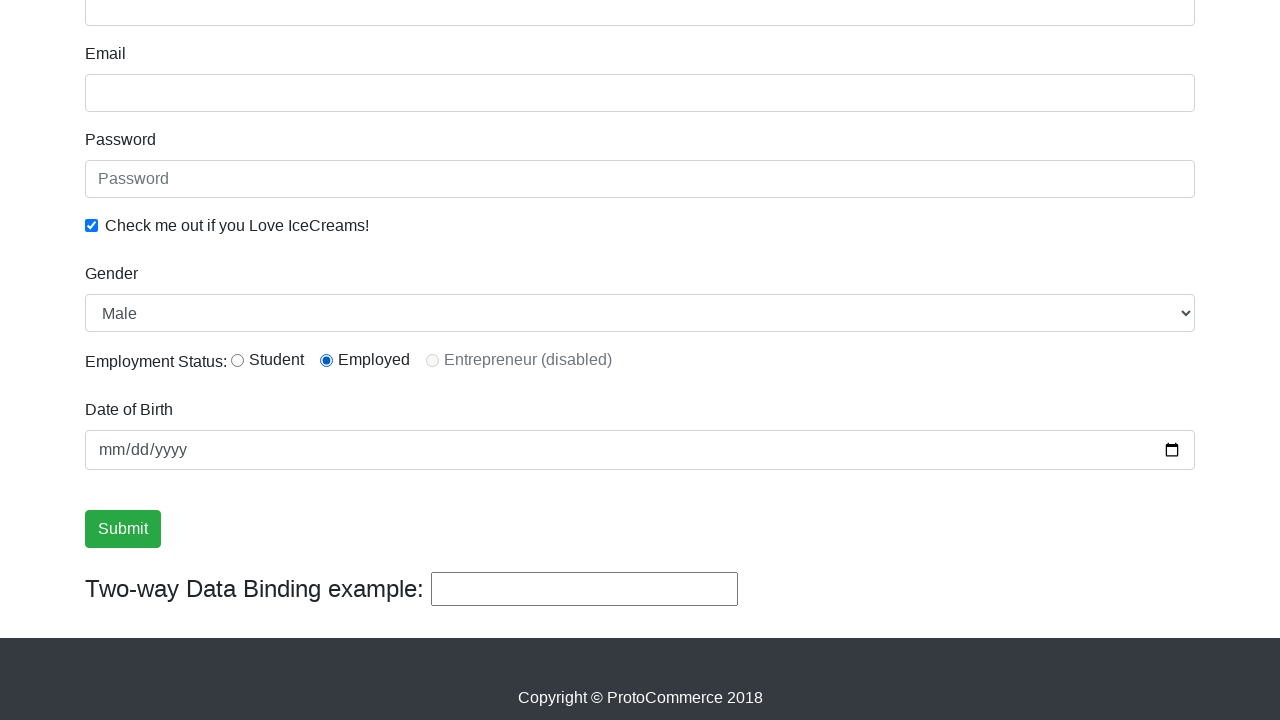

Filled password field with 'SecurePass789' on internal:attr=[placeholder="Password"i]
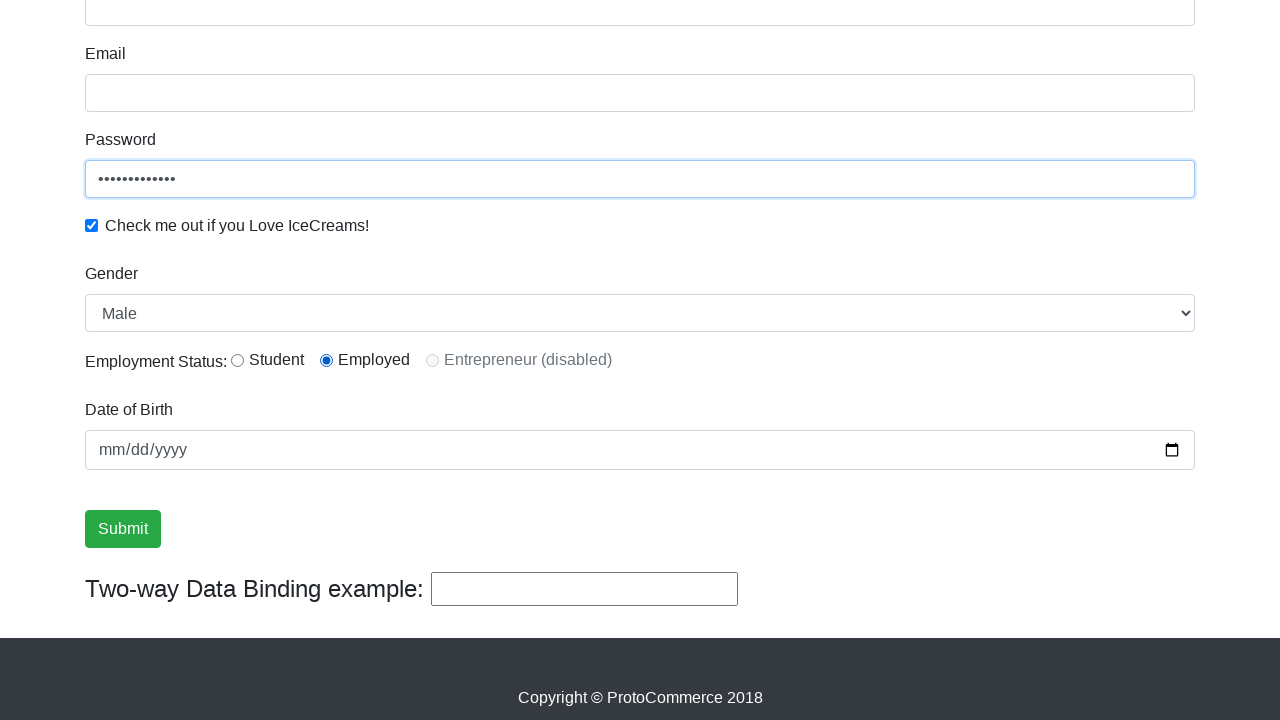

Clicked Submit button to submit form at (123, 529) on internal:role=button[name="Submit"i]
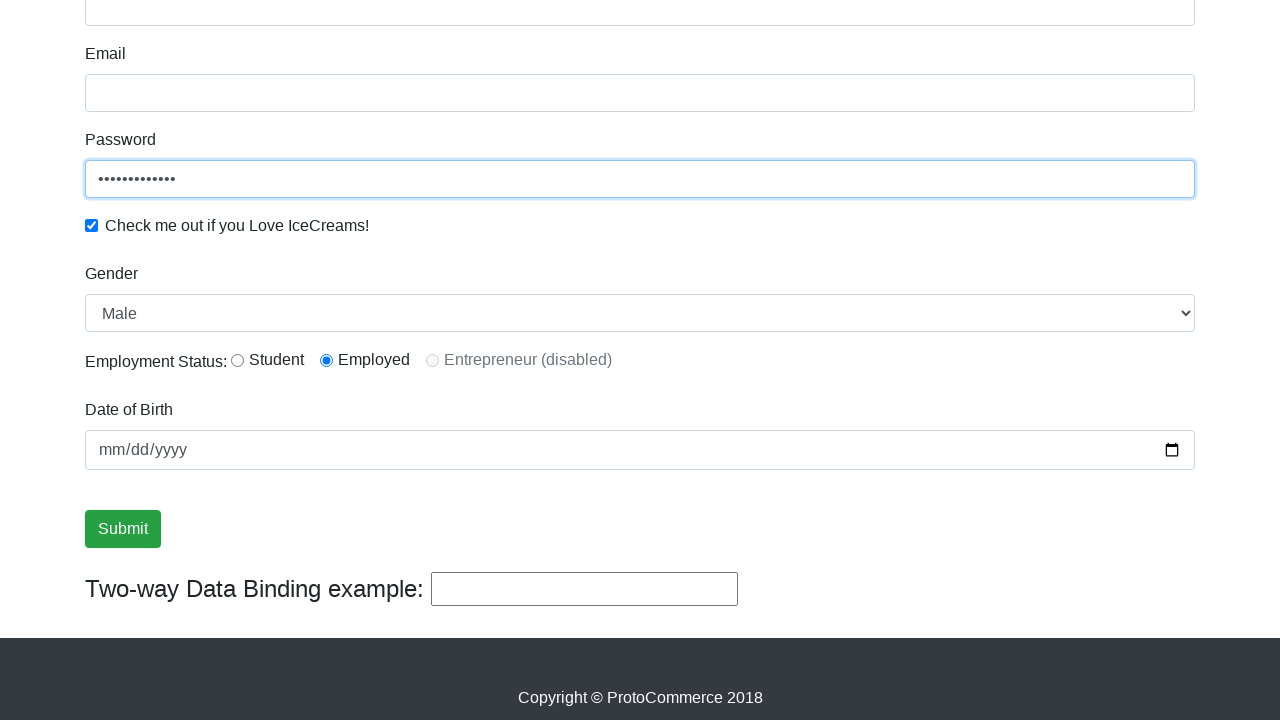

Clicked success message 'The Form has been submitted successfully!' at (640, 360) on internal:text="The Form has been submitted successfully!"i
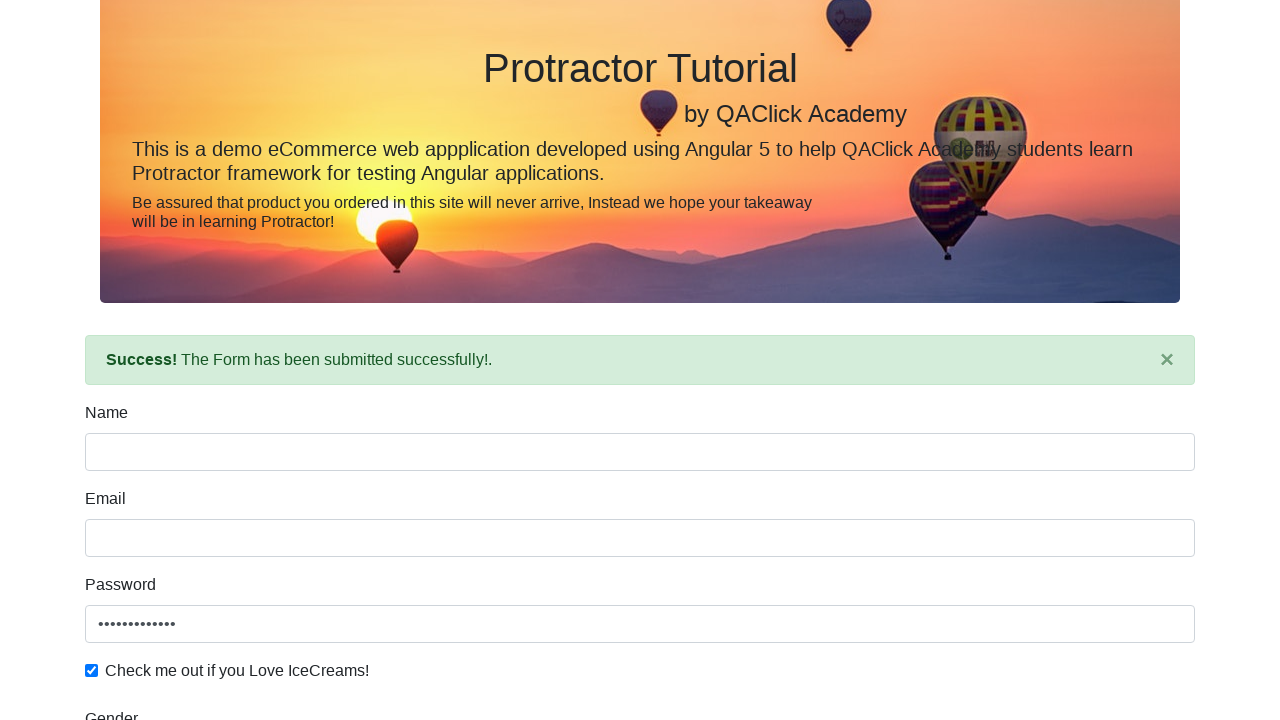

Clicked Shop link to navigate to shop at (349, 28) on internal:role=link[name="Shop"i]
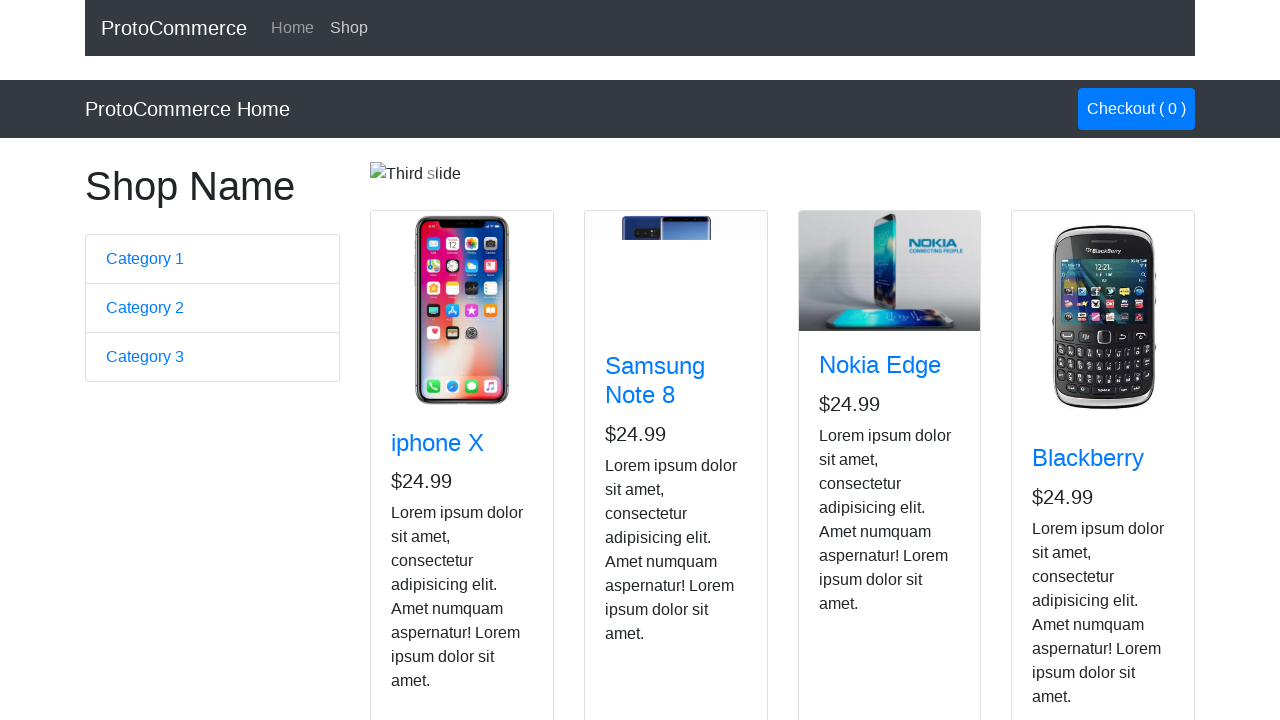

Added Nokia Edge item to cart at (854, 528) on app-card >> internal:has-text="Nokia Edge"i >> internal:role=button
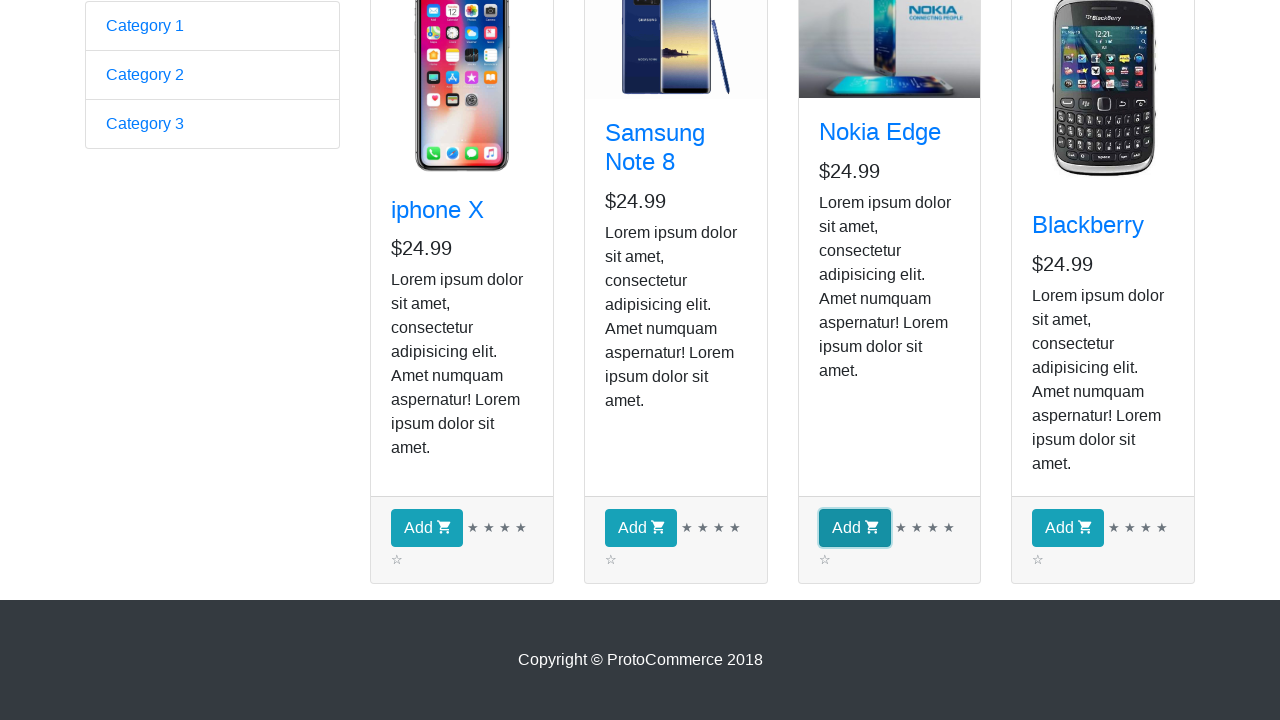

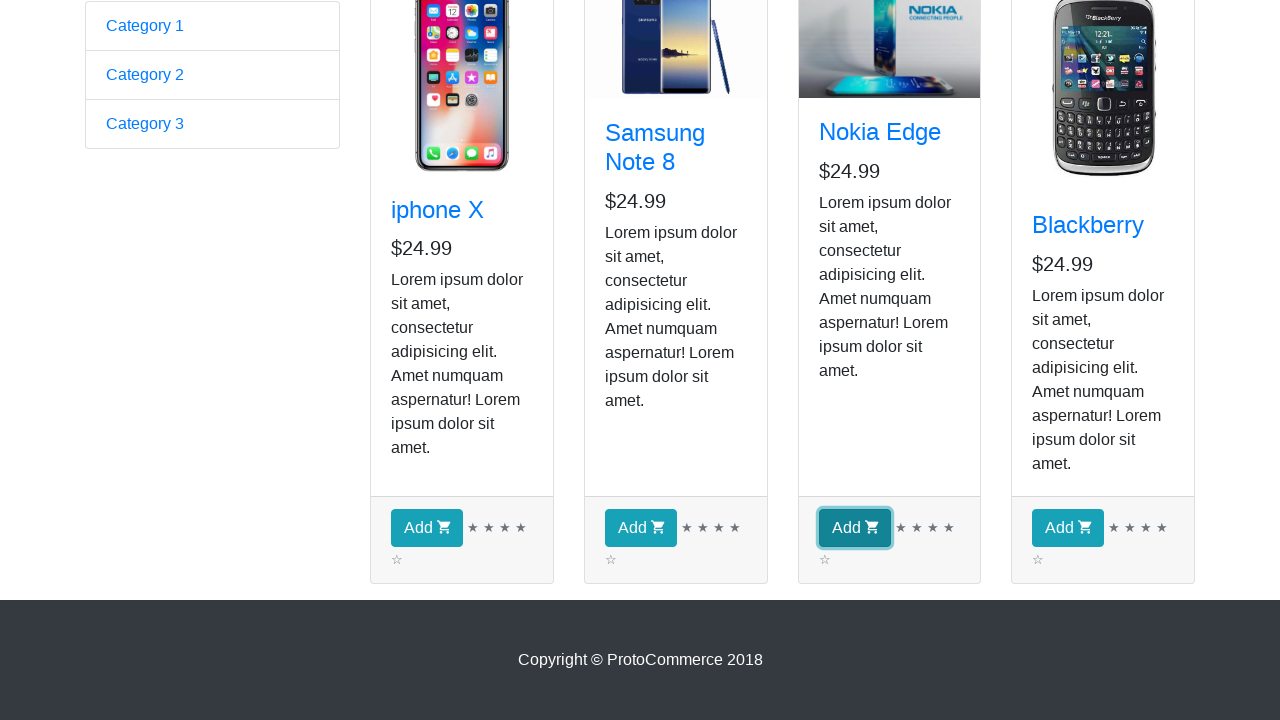